Tests a math quiz form by reading an input value from the page, calculating the answer using a logarithmic formula, filling in the result, checking required checkboxes, and submitting the form.

Starting URL: http://suninjuly.github.io/math.html

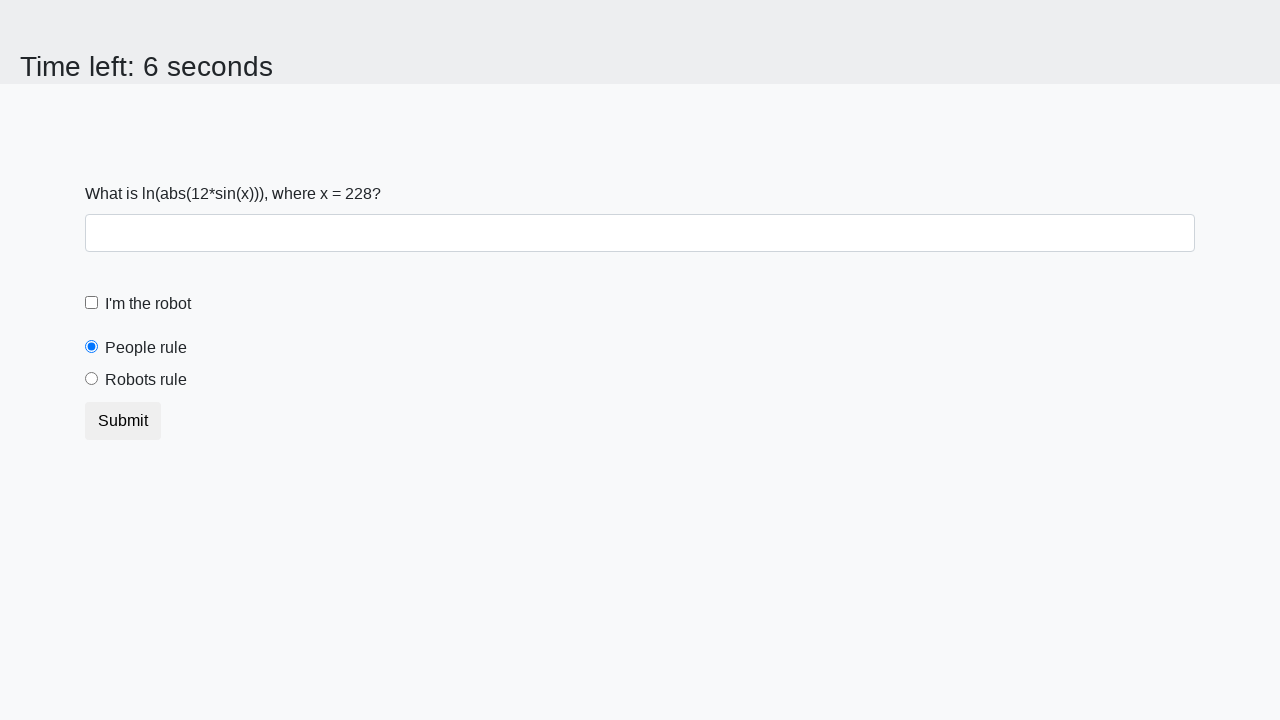

Located the input value element
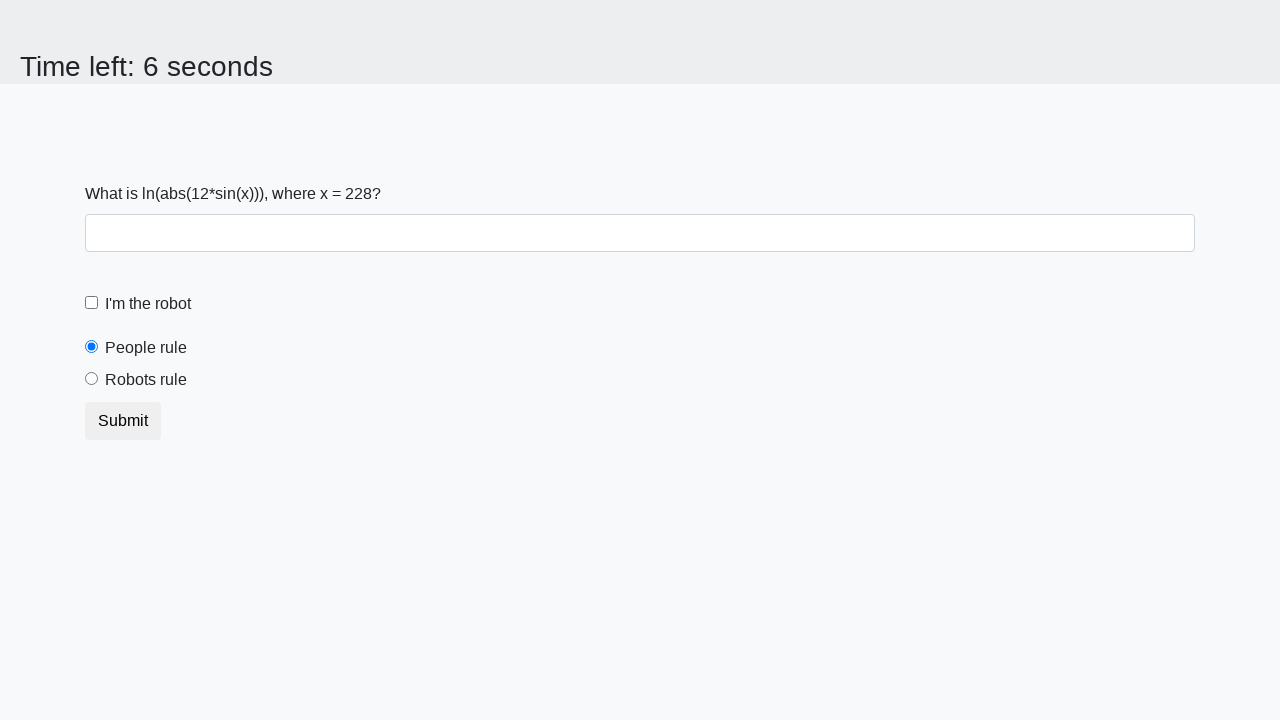

Read x value from page: 228
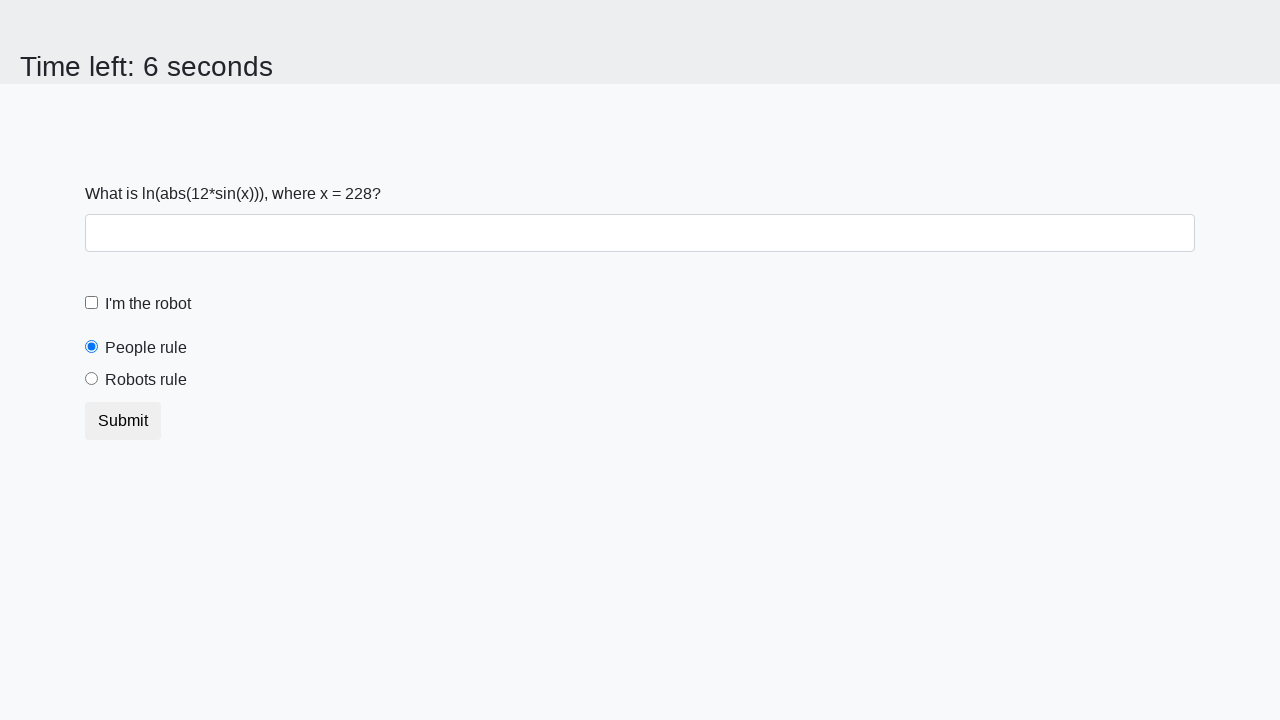

Calculated answer using logarithmic formula: 2.4571479806943204
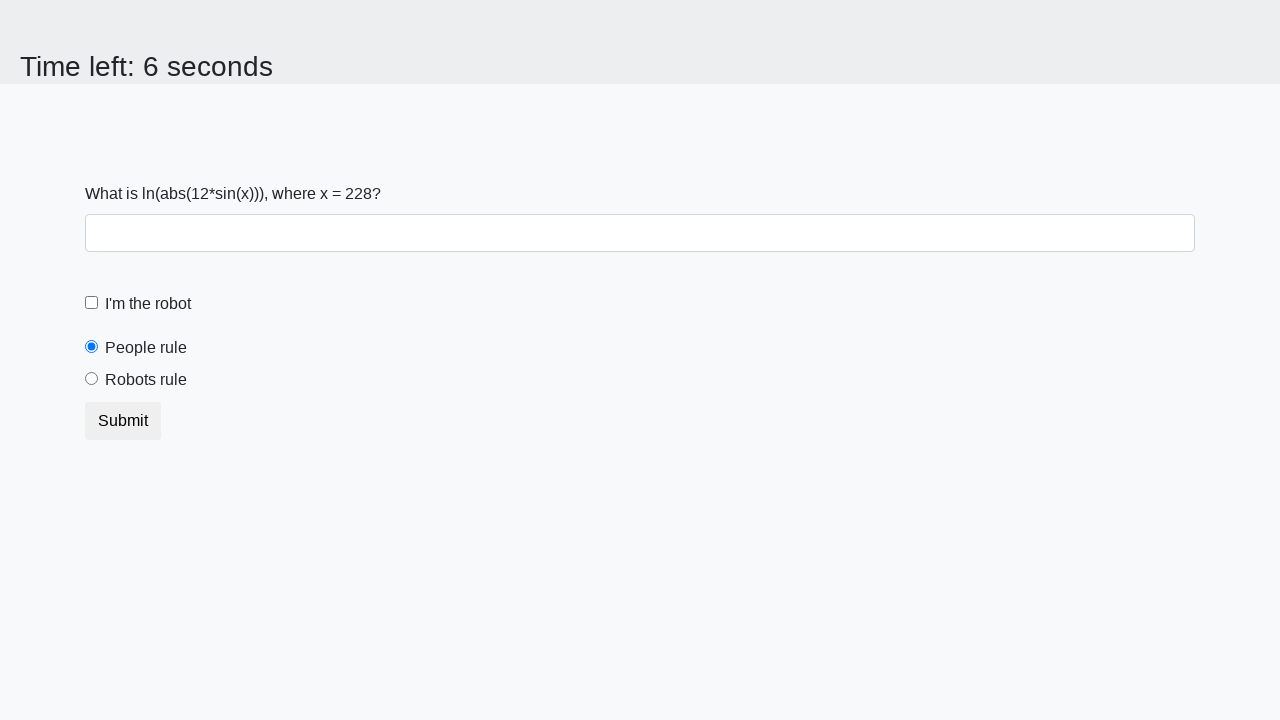

Filled answer field with calculated value: 2.4571479806943204 on #answer
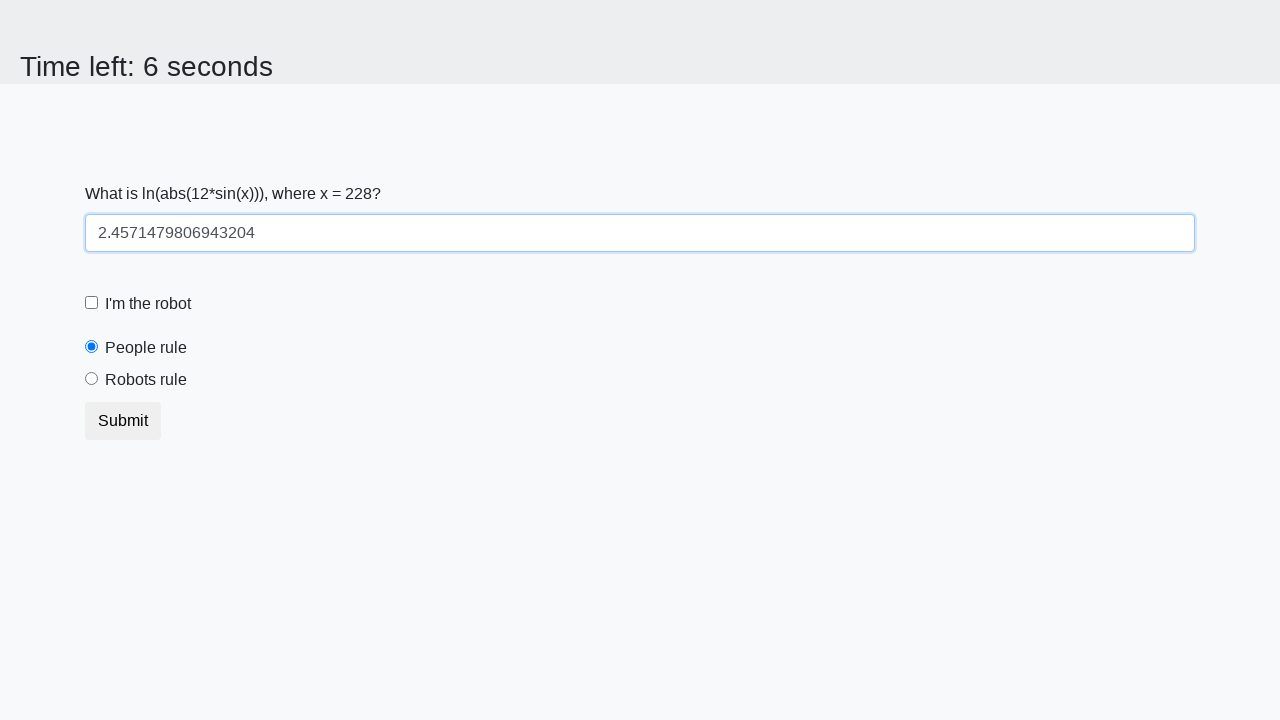

Checked the robot checkbox at (92, 303) on #robotCheckbox
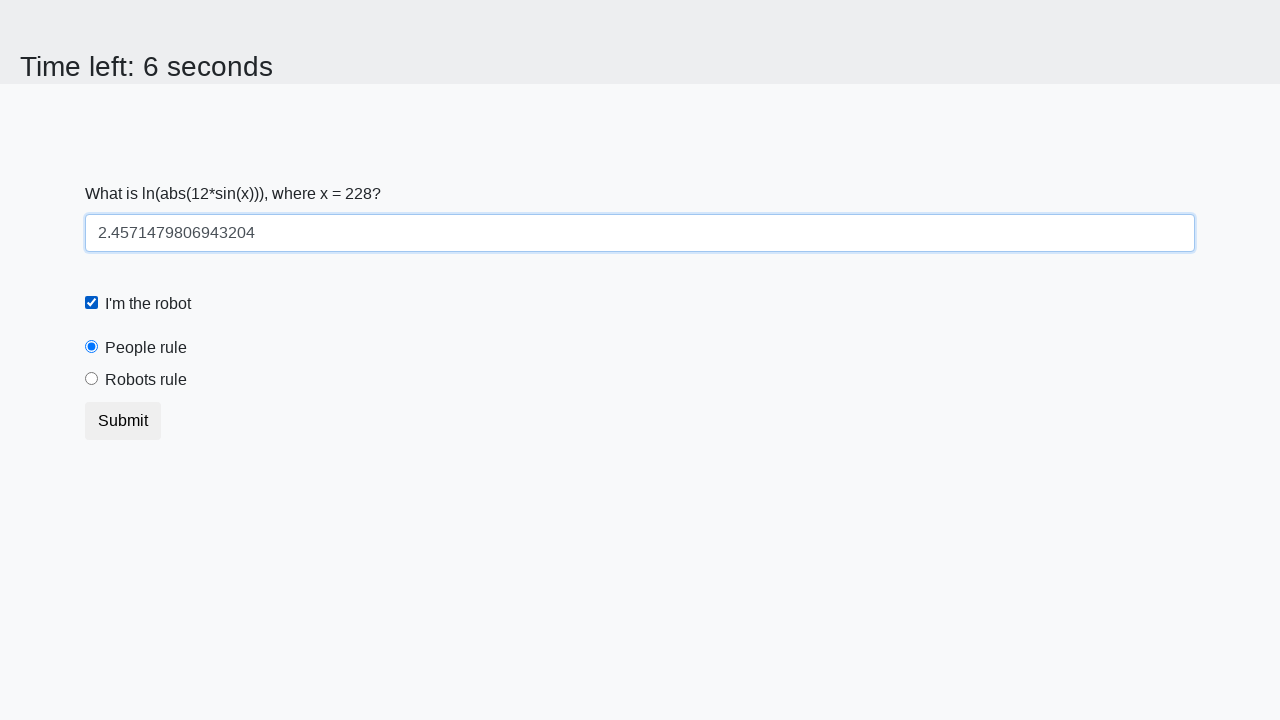

Selected the 'robots rule' radio button at (92, 379) on #robotsRule
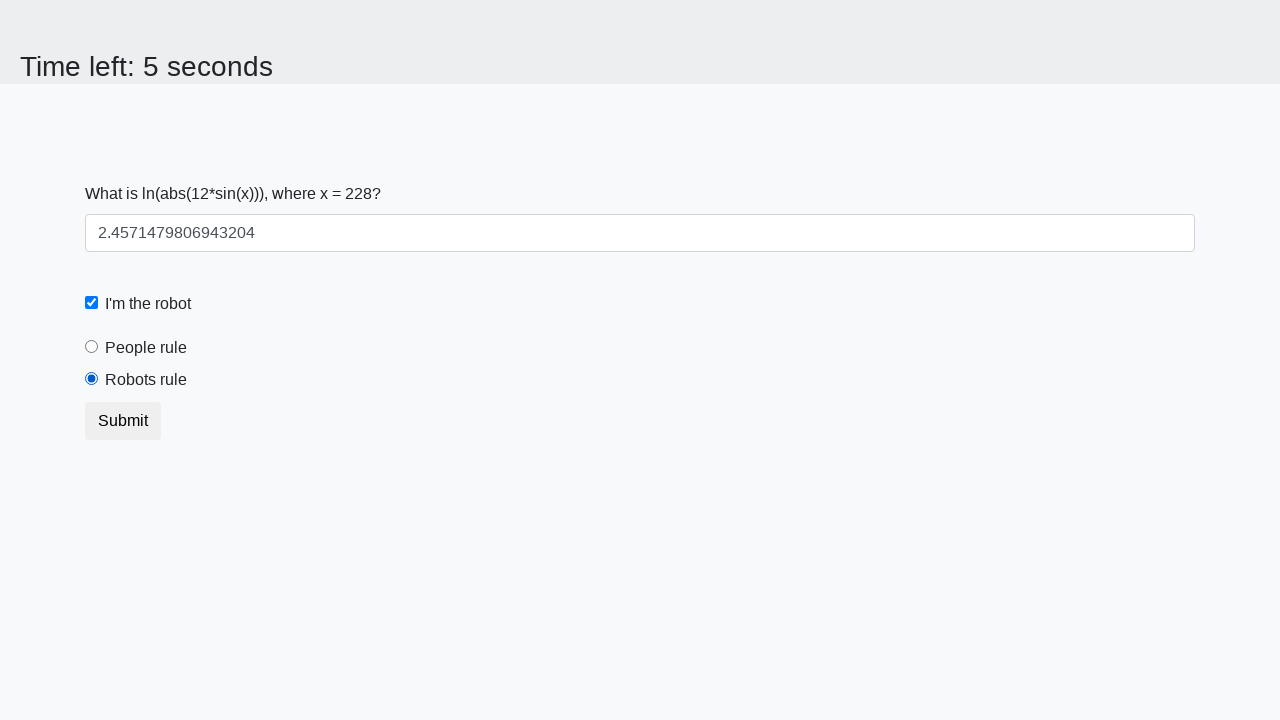

Clicked submit button to submit the form at (123, 421) on button.btn
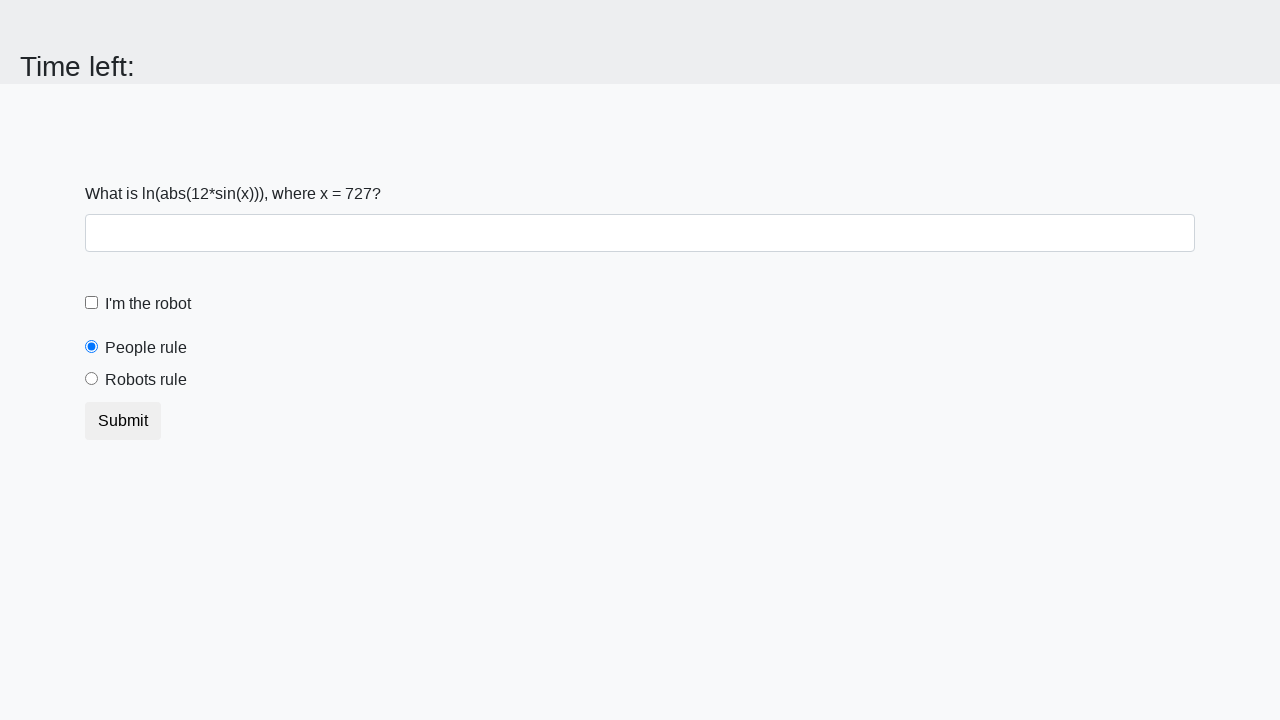

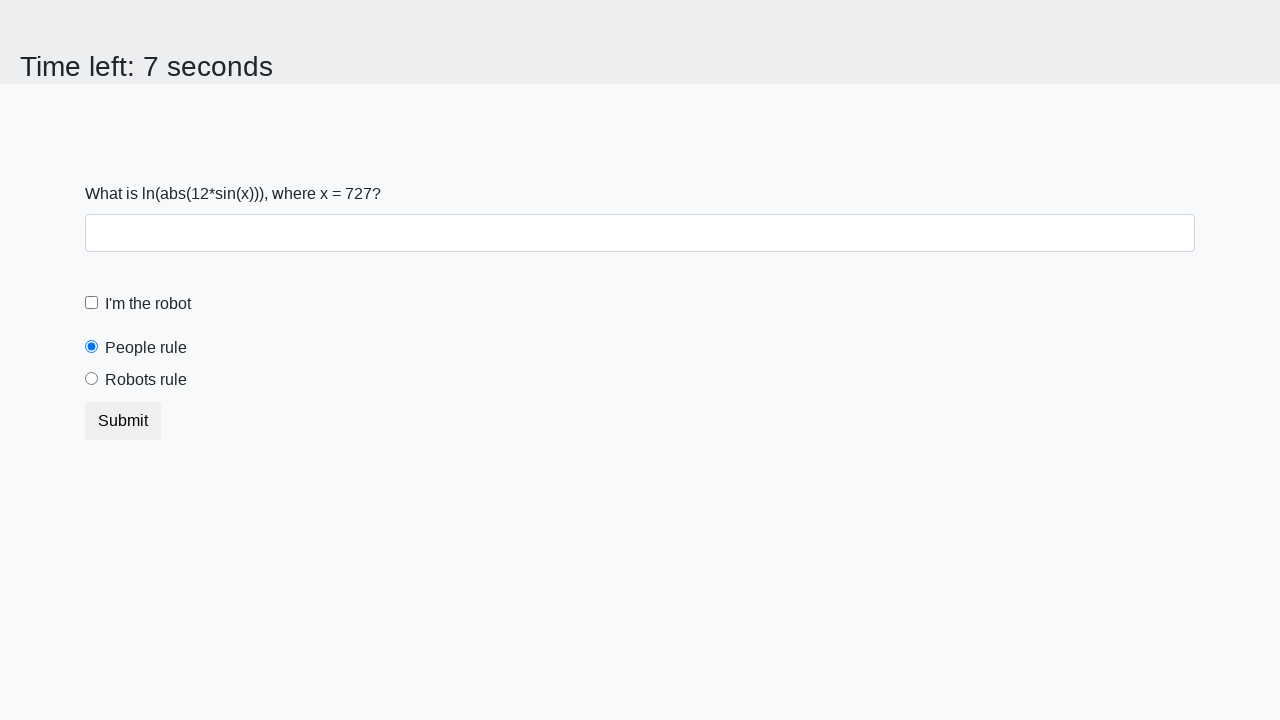